Tests drag and drop using click-and-hold approach, moving the draggable element to the drop target within an iframe

Starting URL: https://jqueryui.com/droppable

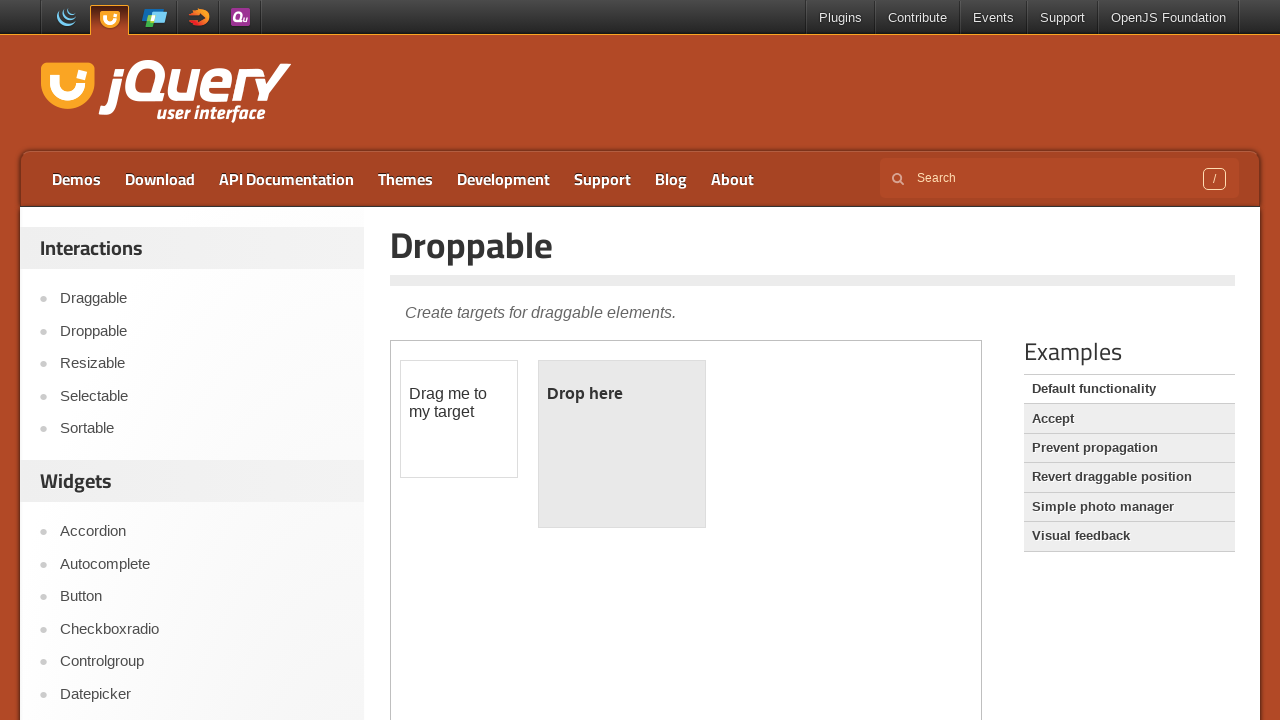

Located iframe.demo-frame containing draggable elements
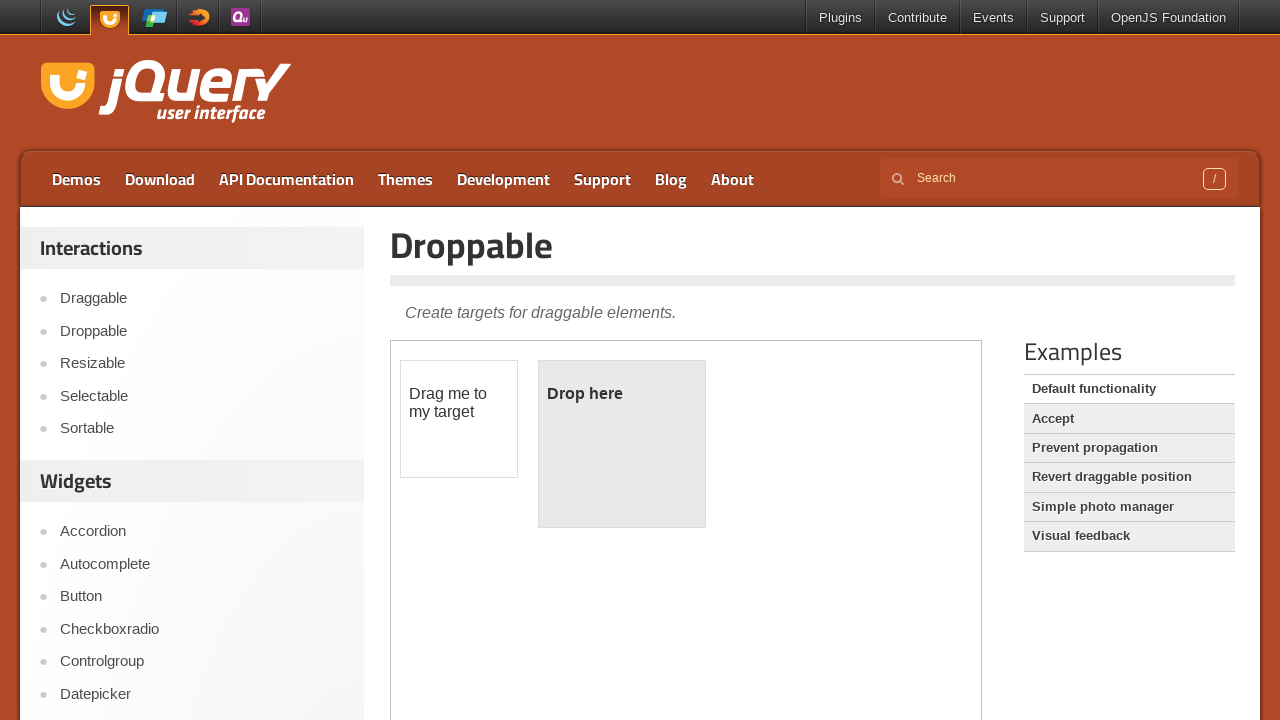

Located draggable element with id 'draggable'
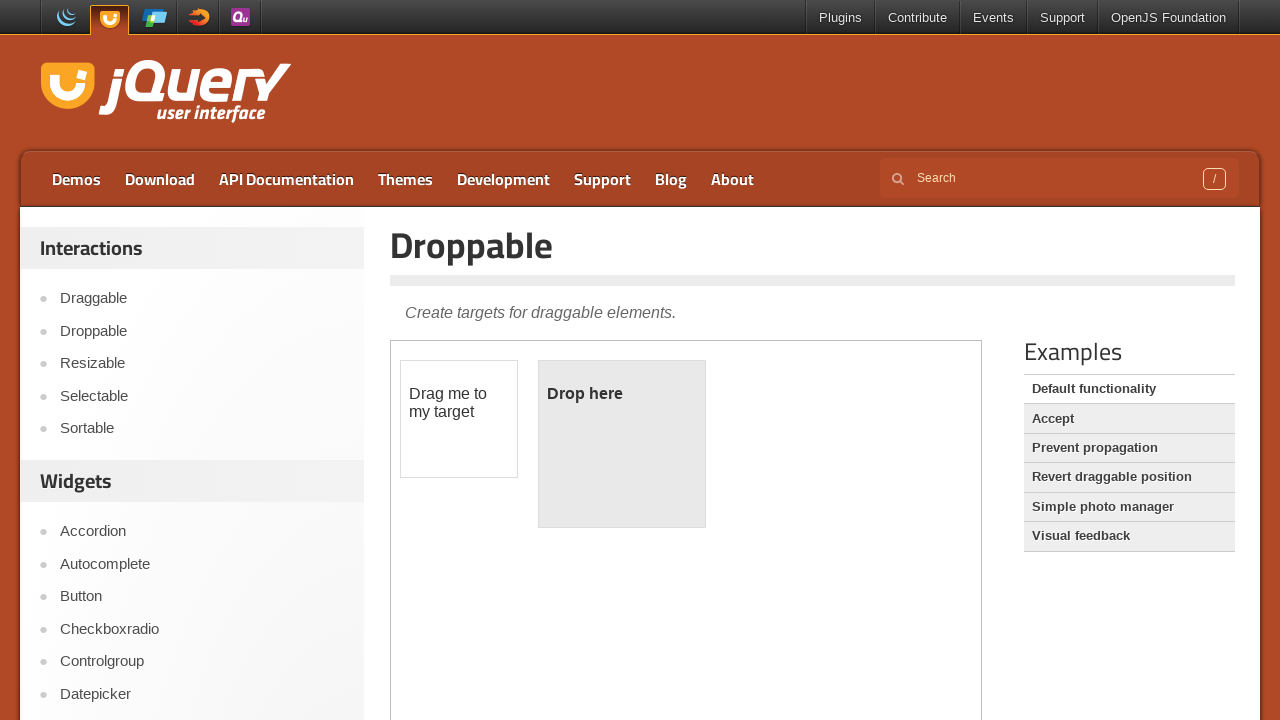

Located drop target element with id 'droppable'
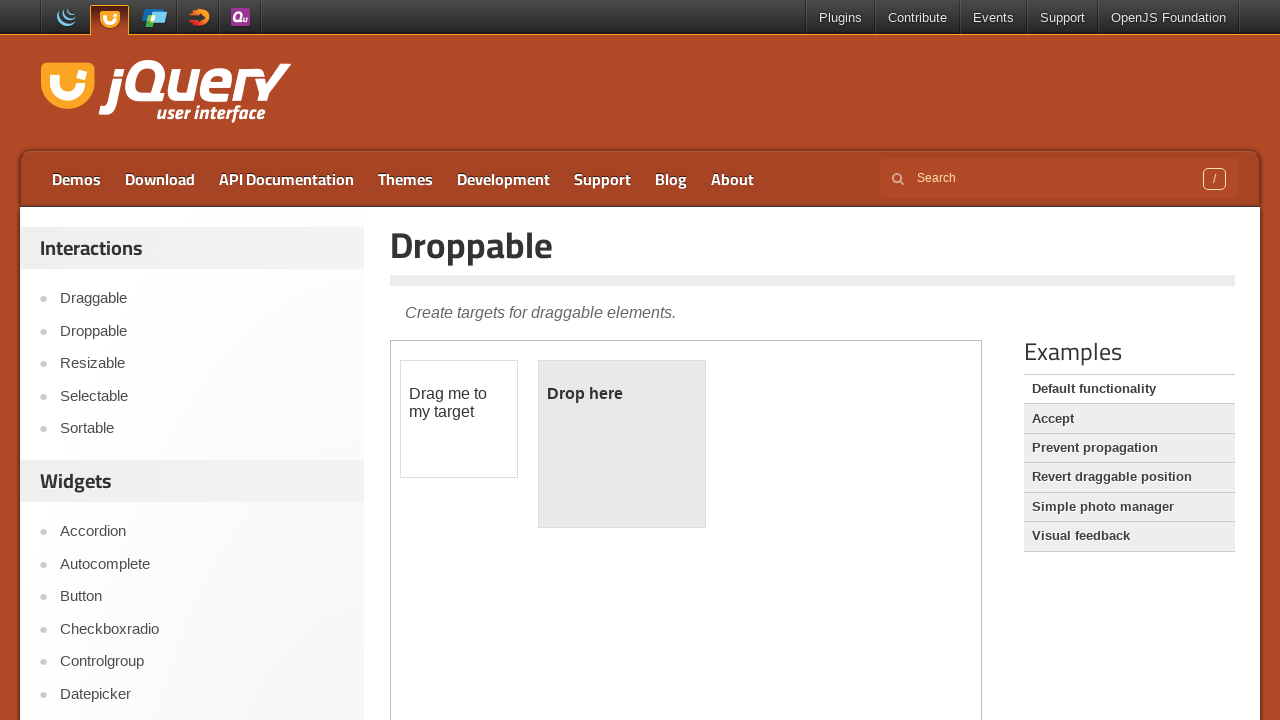

Dragged draggable element to drop target using click-and-hold approach at (622, 444)
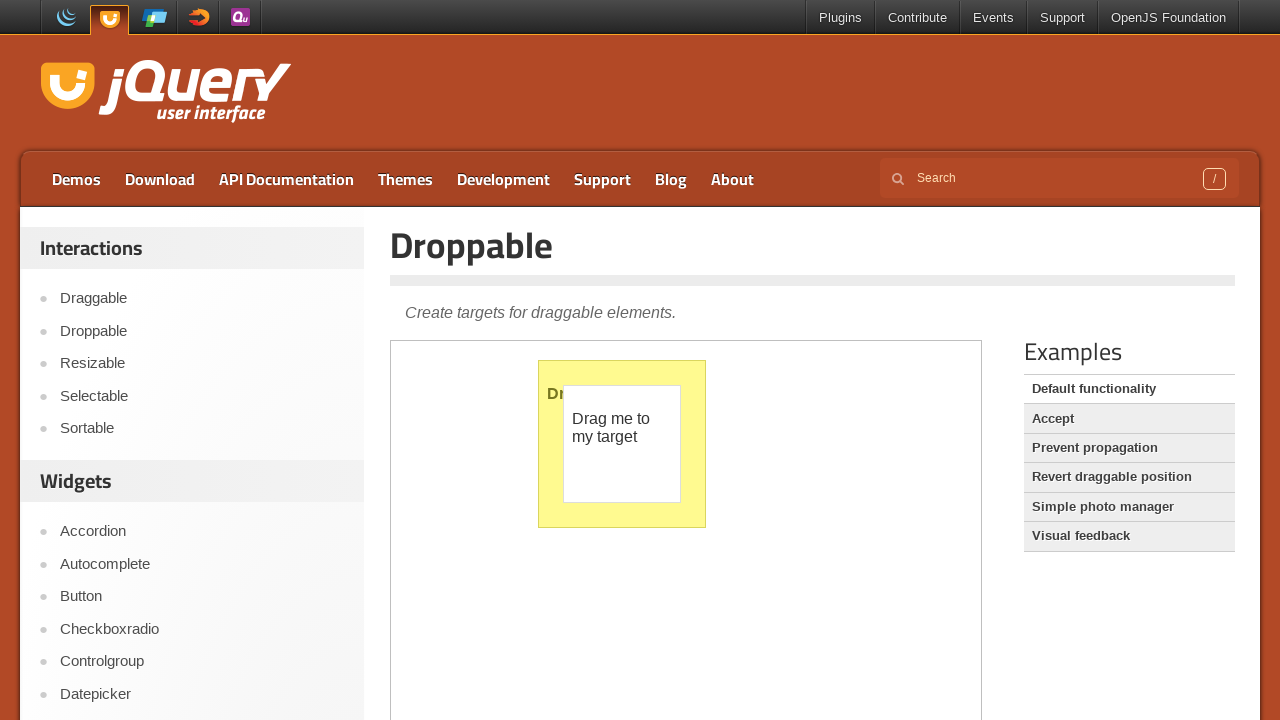

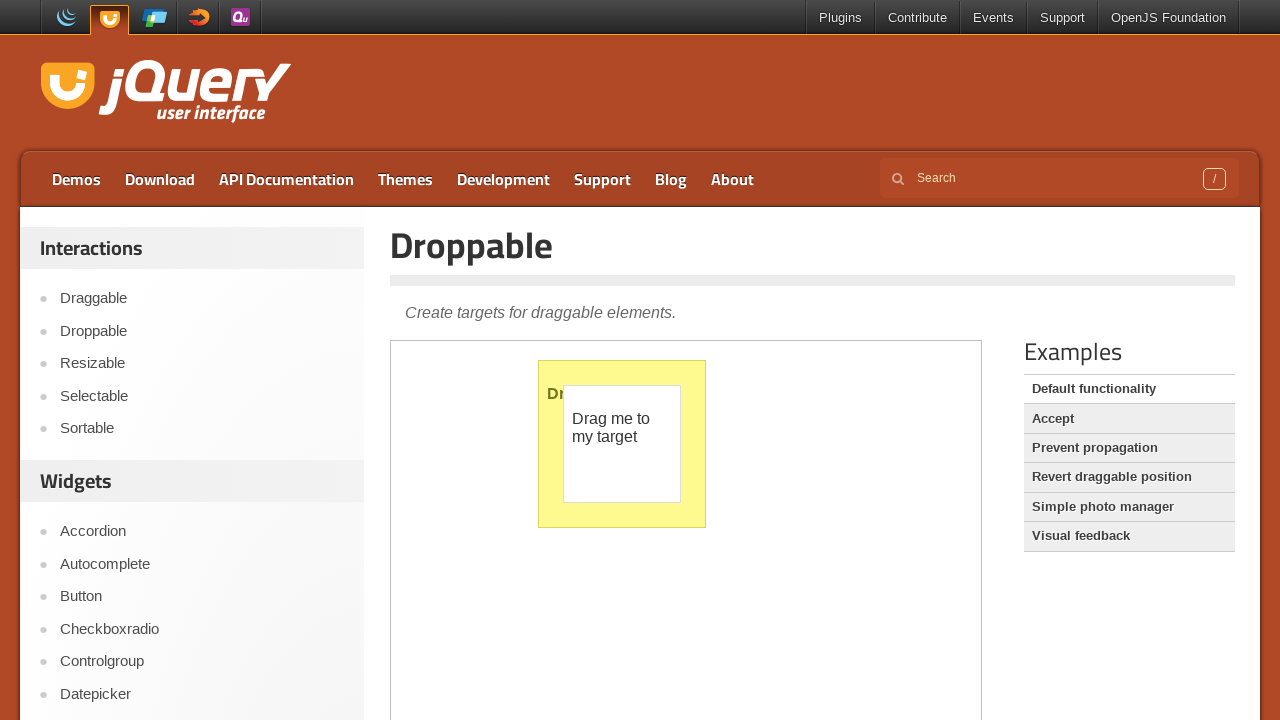